Navigates to OrangeHRM demo site and verifies the header logo image element is present on the page

Starting URL: http://alchemy.hguy.co/orangehrm

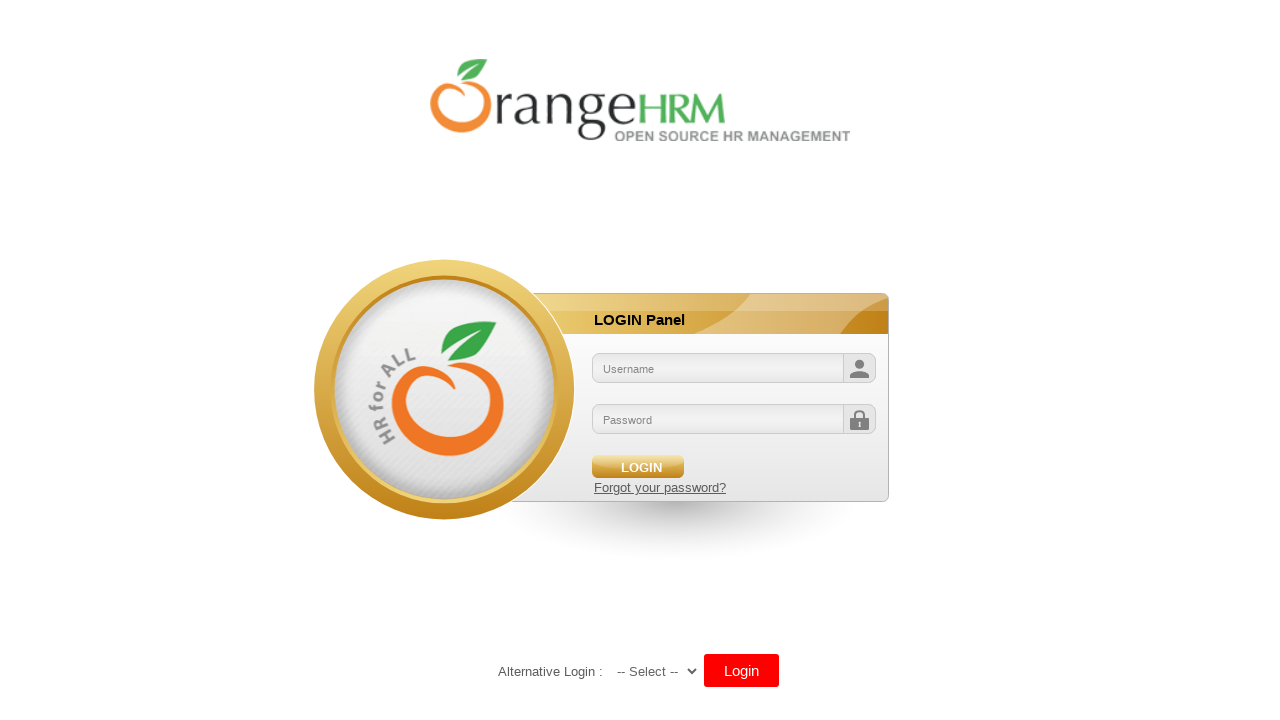

Waited for header logo image element to be present
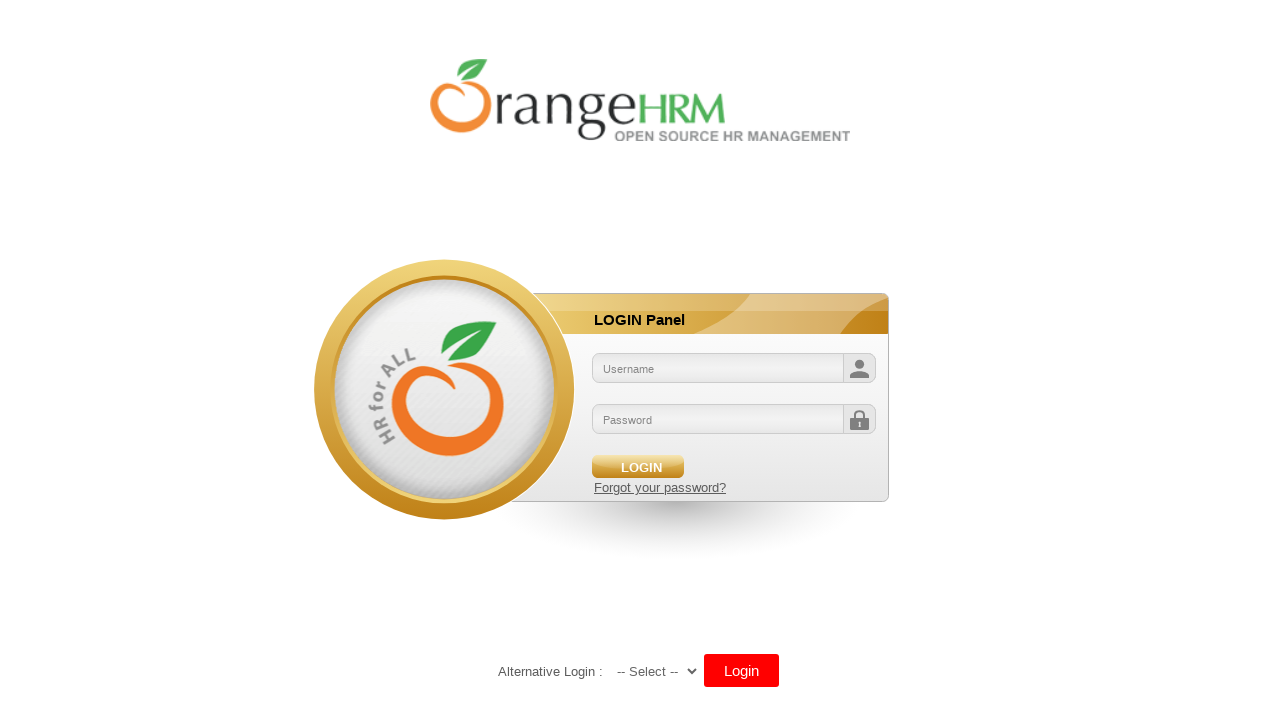

Located header logo image element
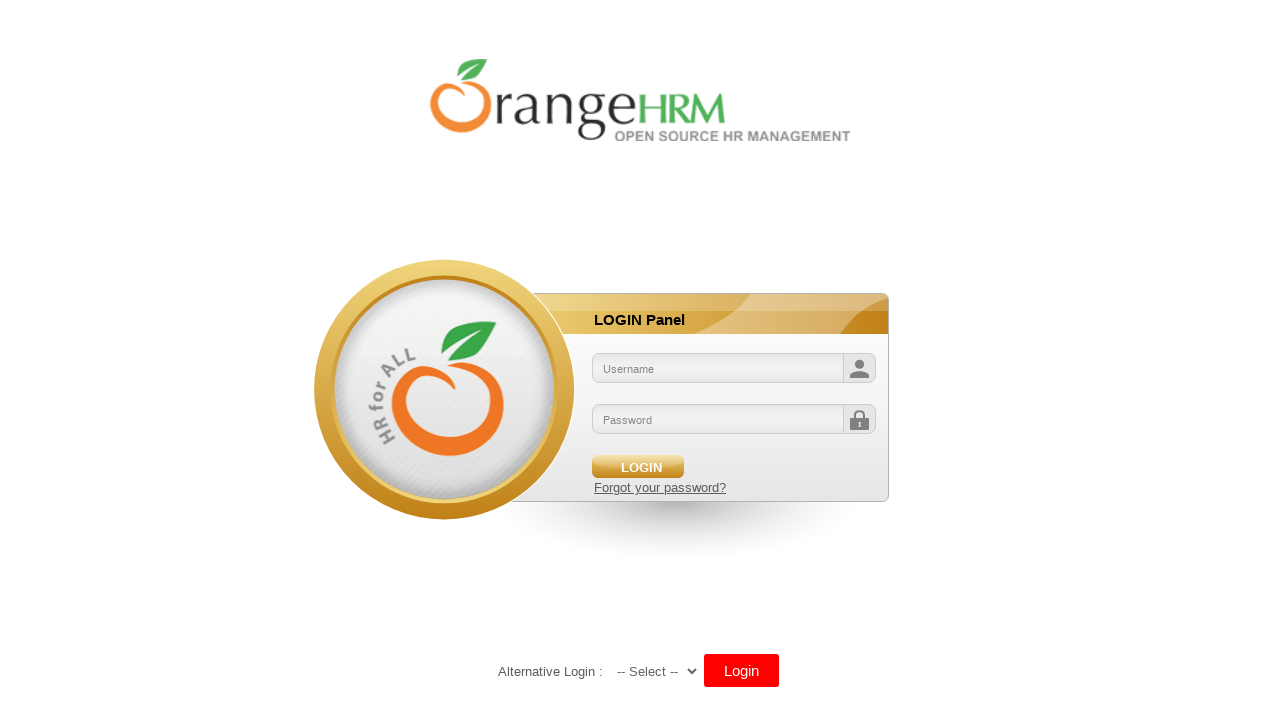

Verified header logo image is visible
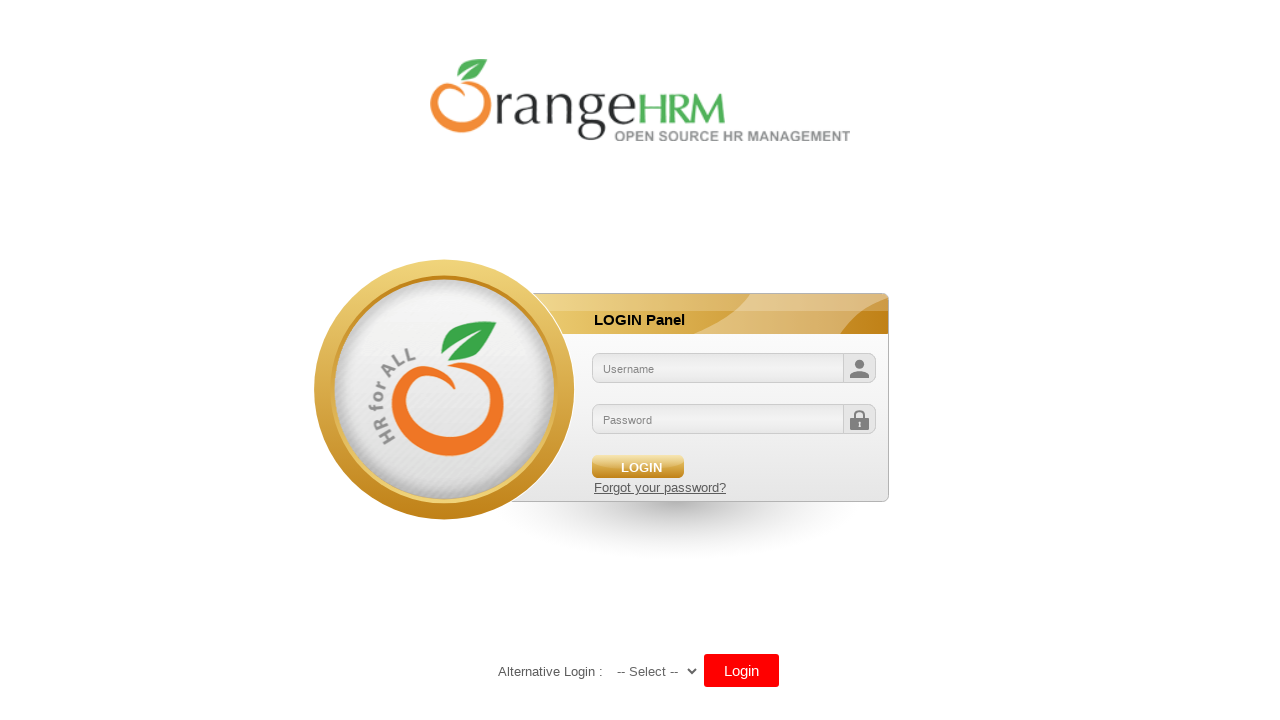

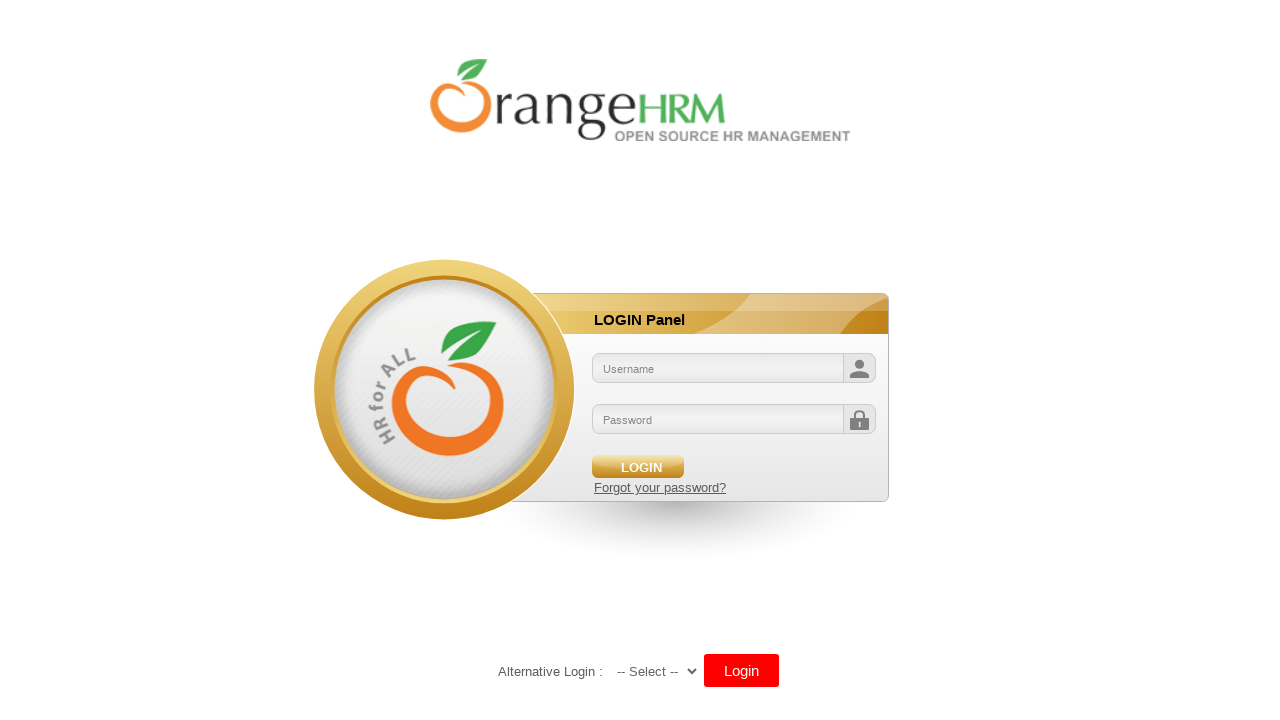